Tests multi-select dropdown functionality by selecting multiple options (indices 1, 2, 3) and then deselecting them in reverse order to verify select/deselect behavior.

Starting URL: https://grotechminds.com/multiple-select/?

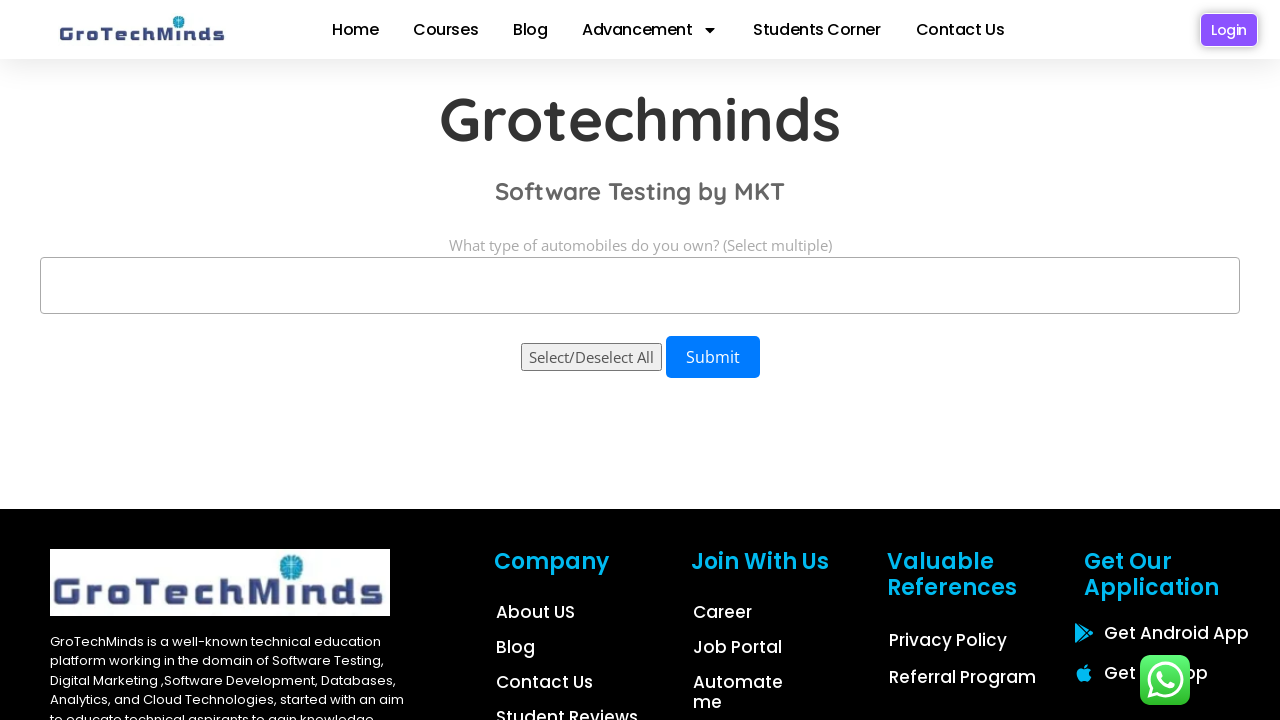

Located multi-select dropdown with id 'automobiles'
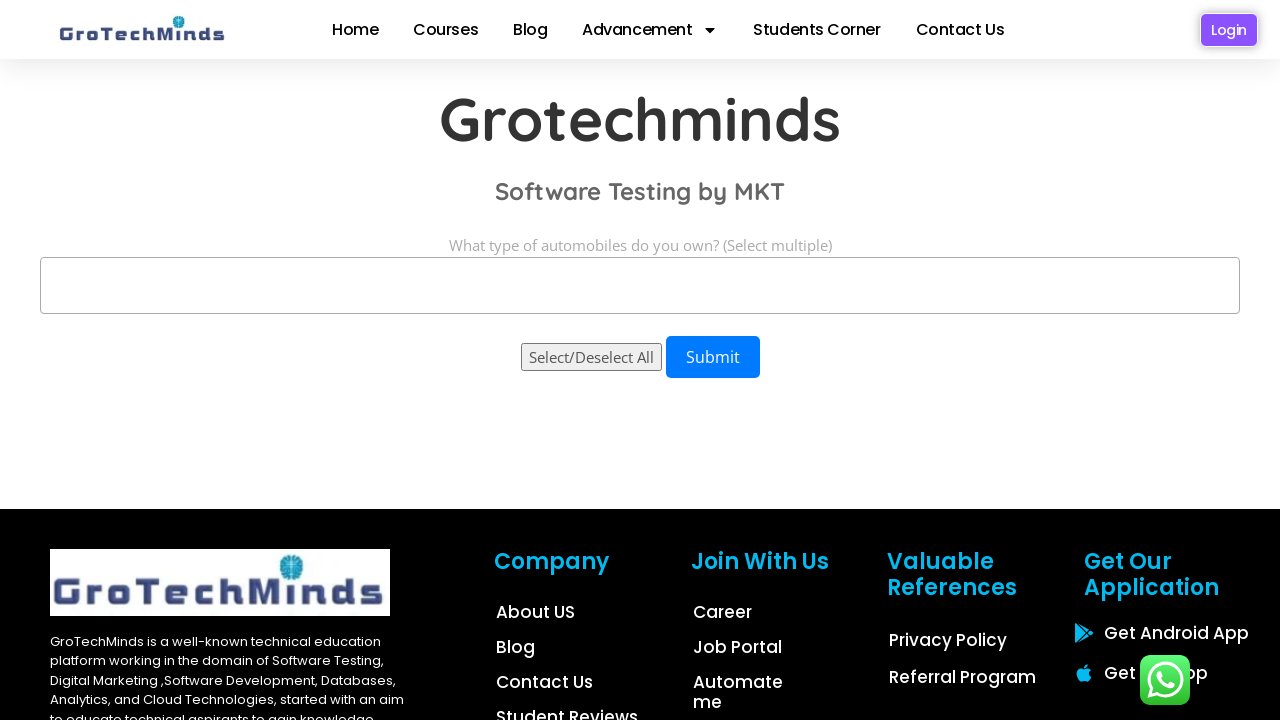

Selected option at index 1 on select#automobiles
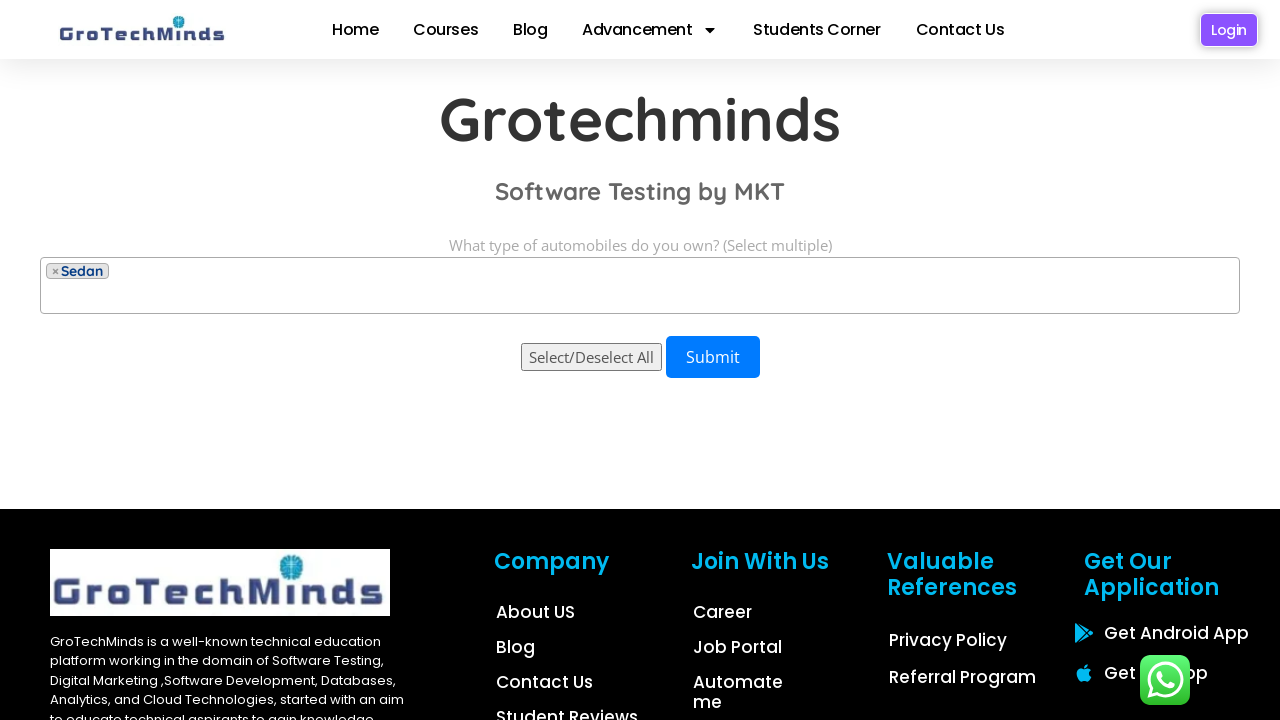

Selected option at index 2 on select#automobiles
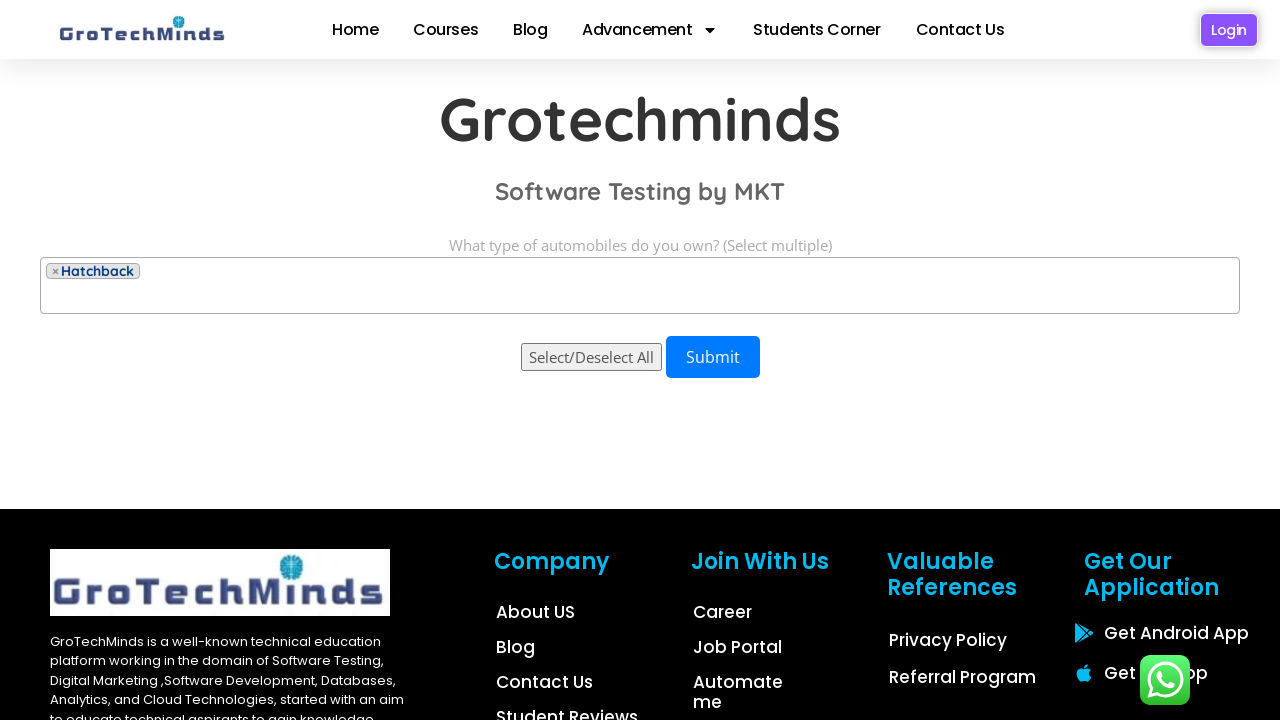

Selected option at index 3 on select#automobiles
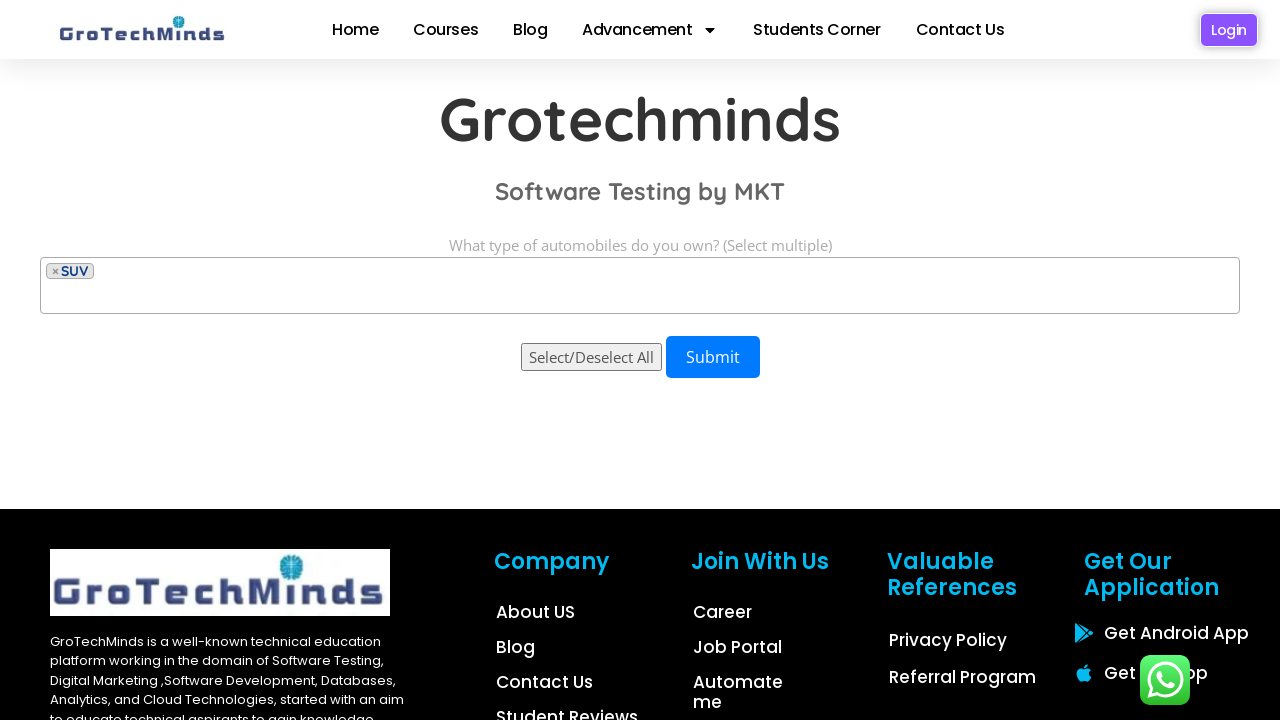

Retrieved all option elements from dropdown
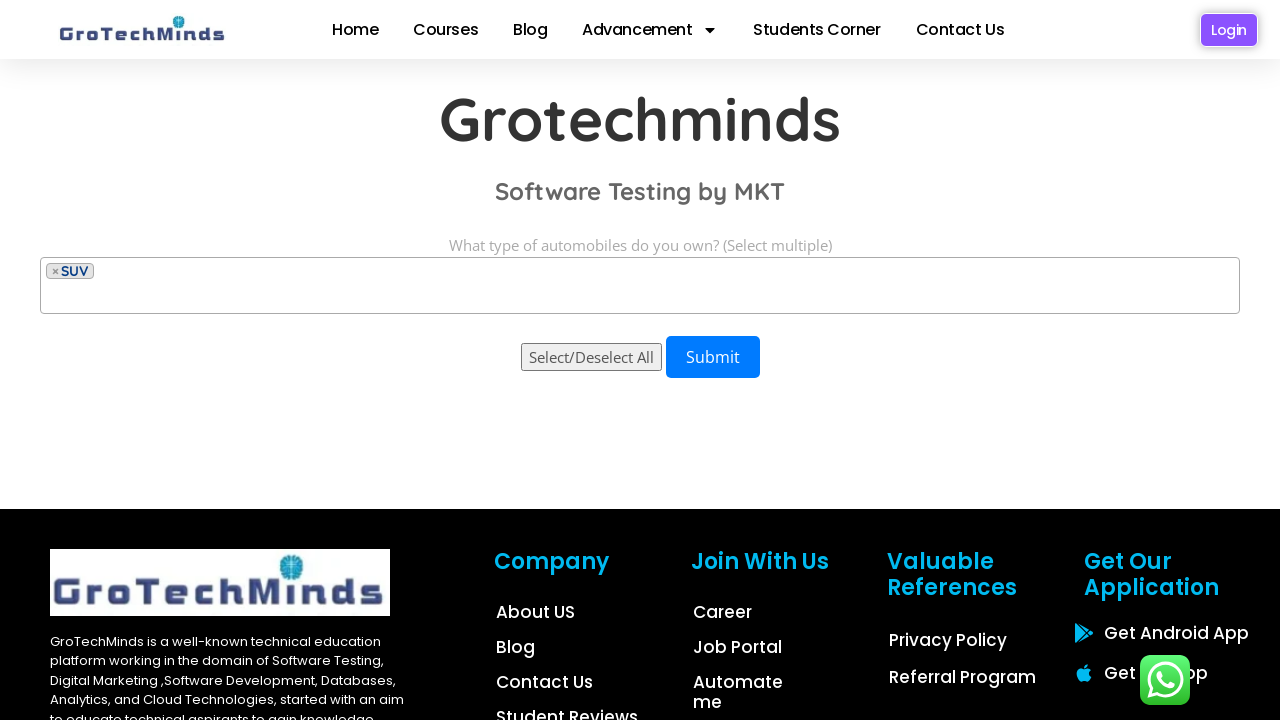

Retrieved value attribute from option at index 1
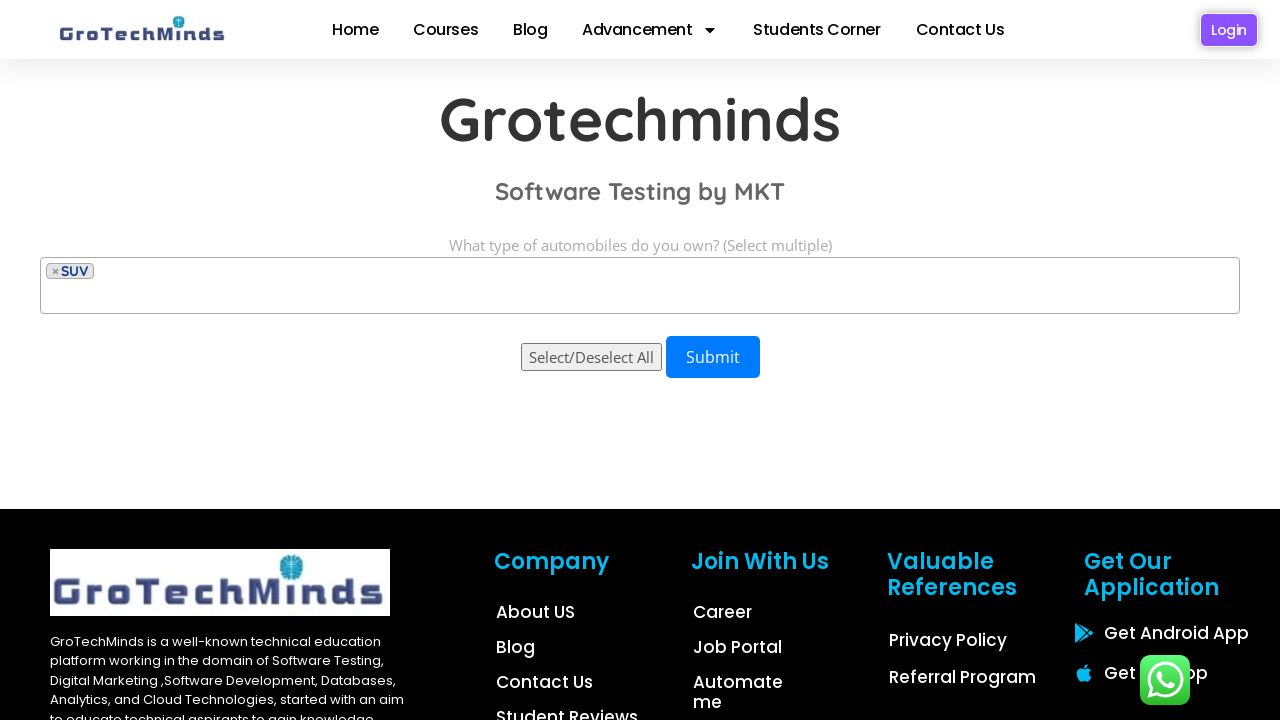

Retrieved value attribute from option at index 2
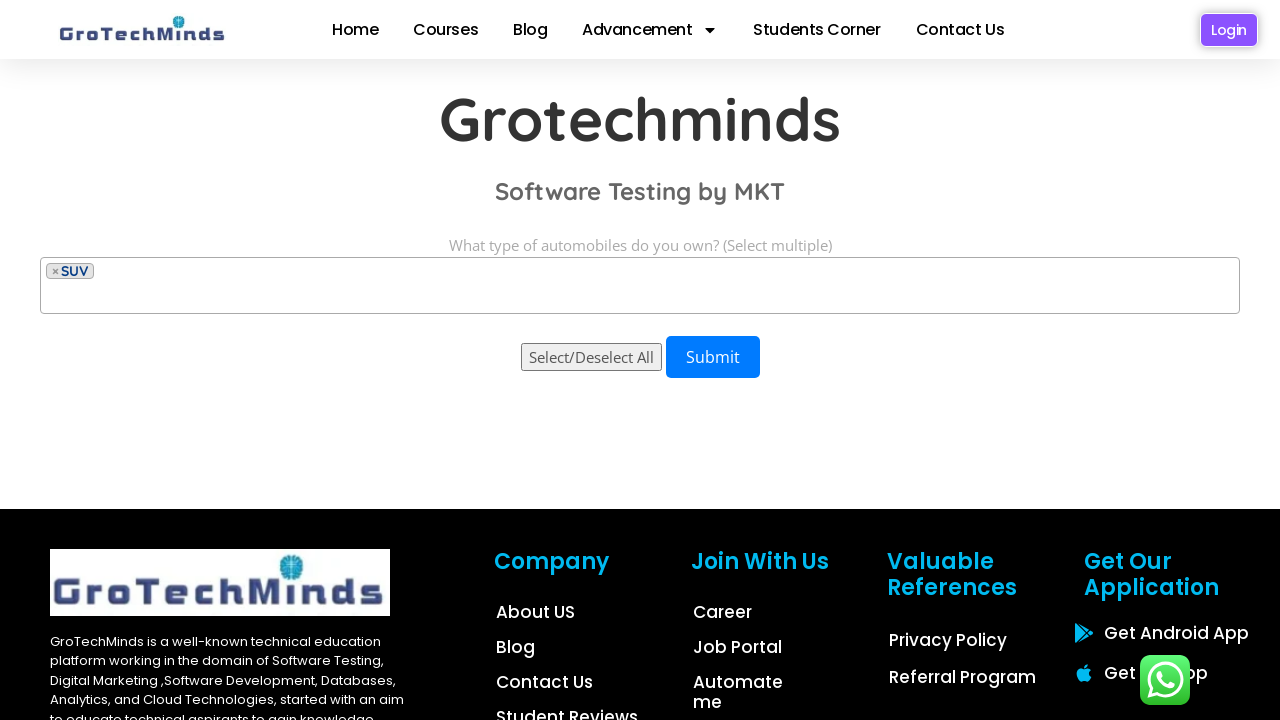

Retrieved value attribute from option at index 3
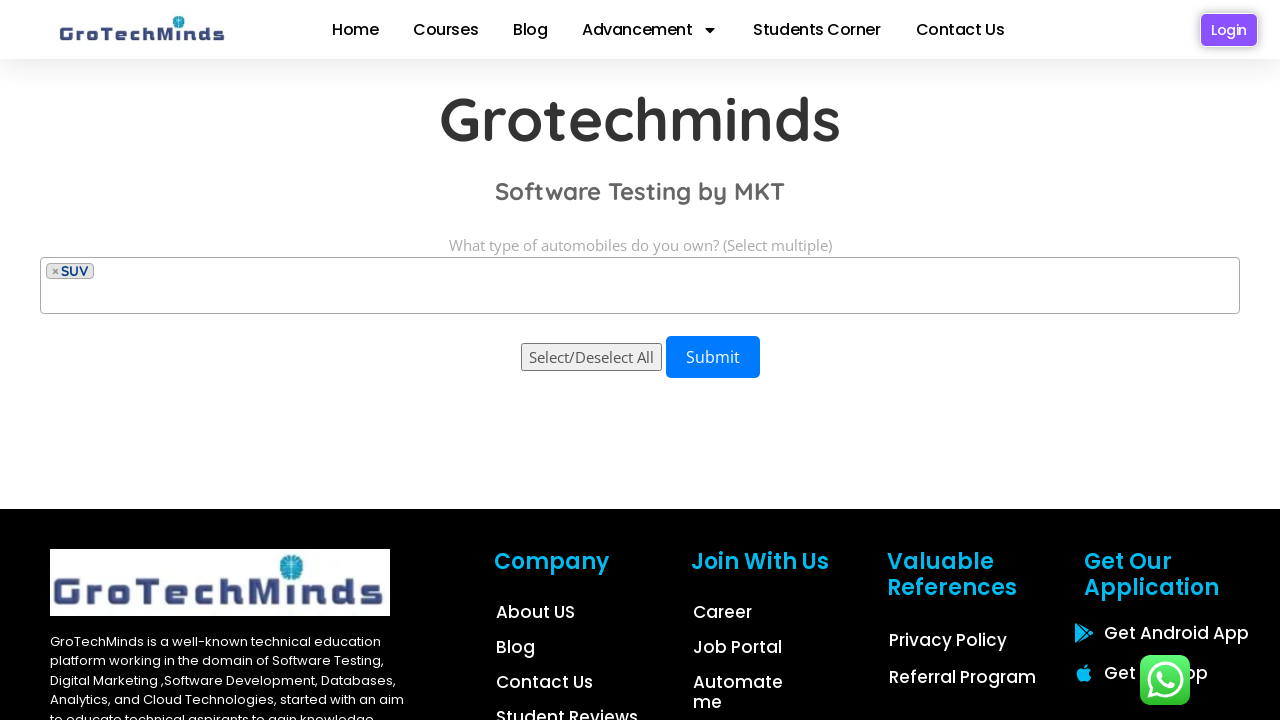

Selected options at indices 1, 2, and 3 by value on select#automobiles
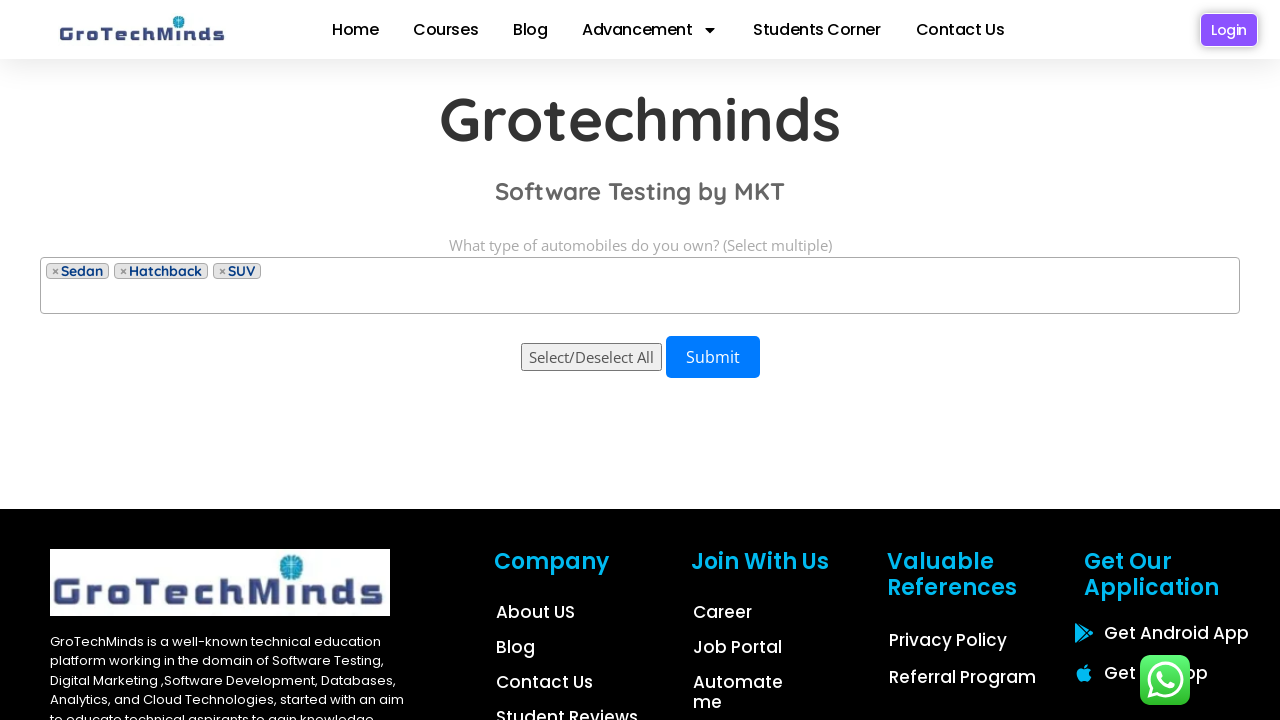

Deselected option at index 3, keeping indices 1 and 2 selected on select#automobiles
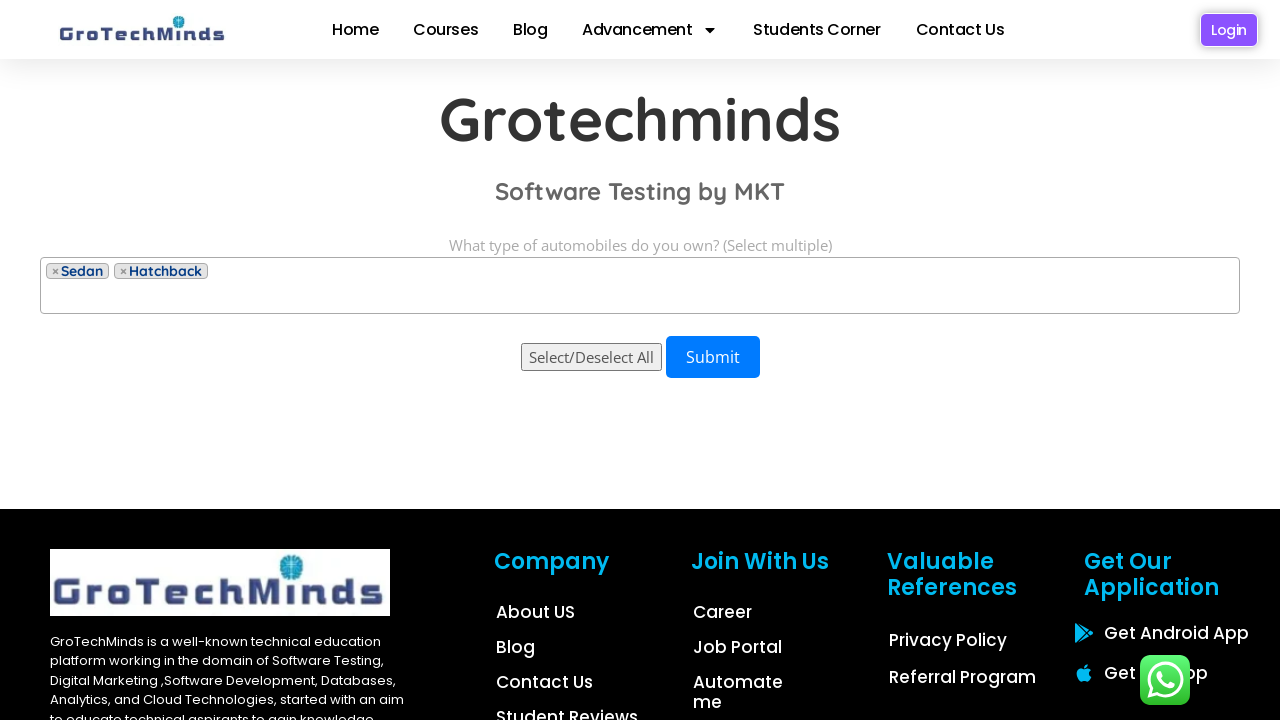

Deselected option at index 2, keeping only index 1 selected on select#automobiles
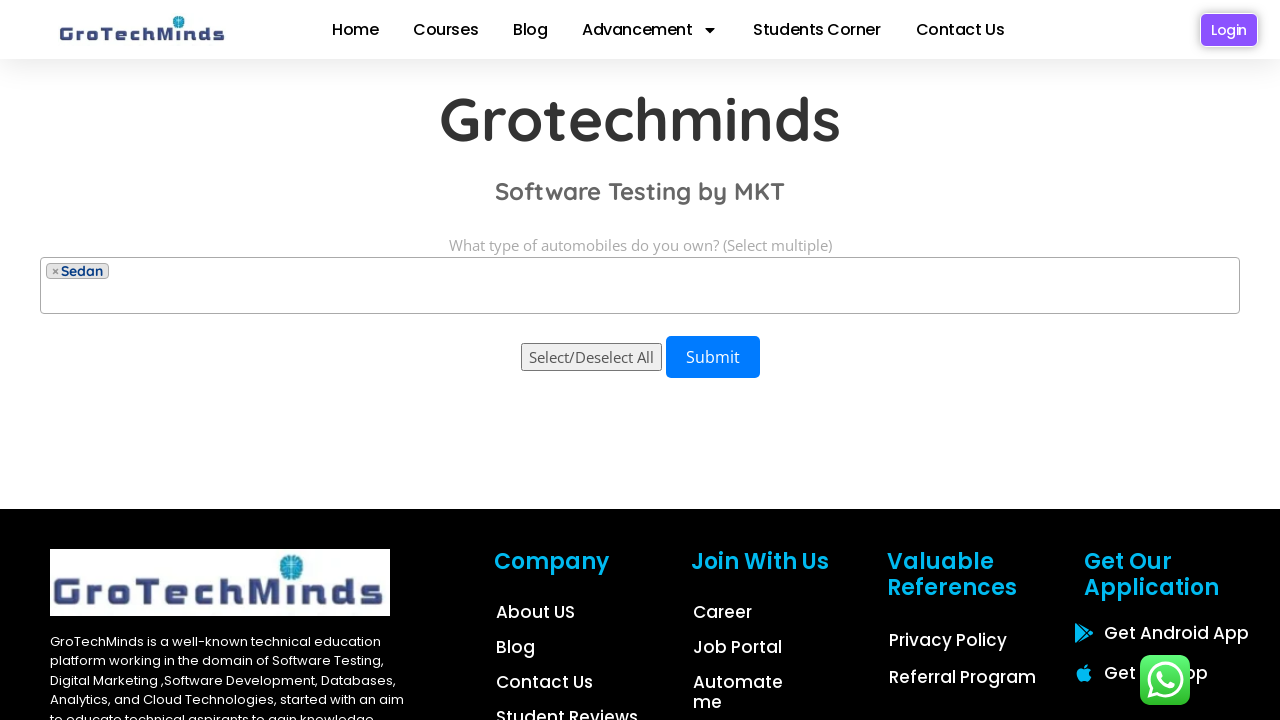

Cleared all selections from the multi-select dropdown on select#automobiles
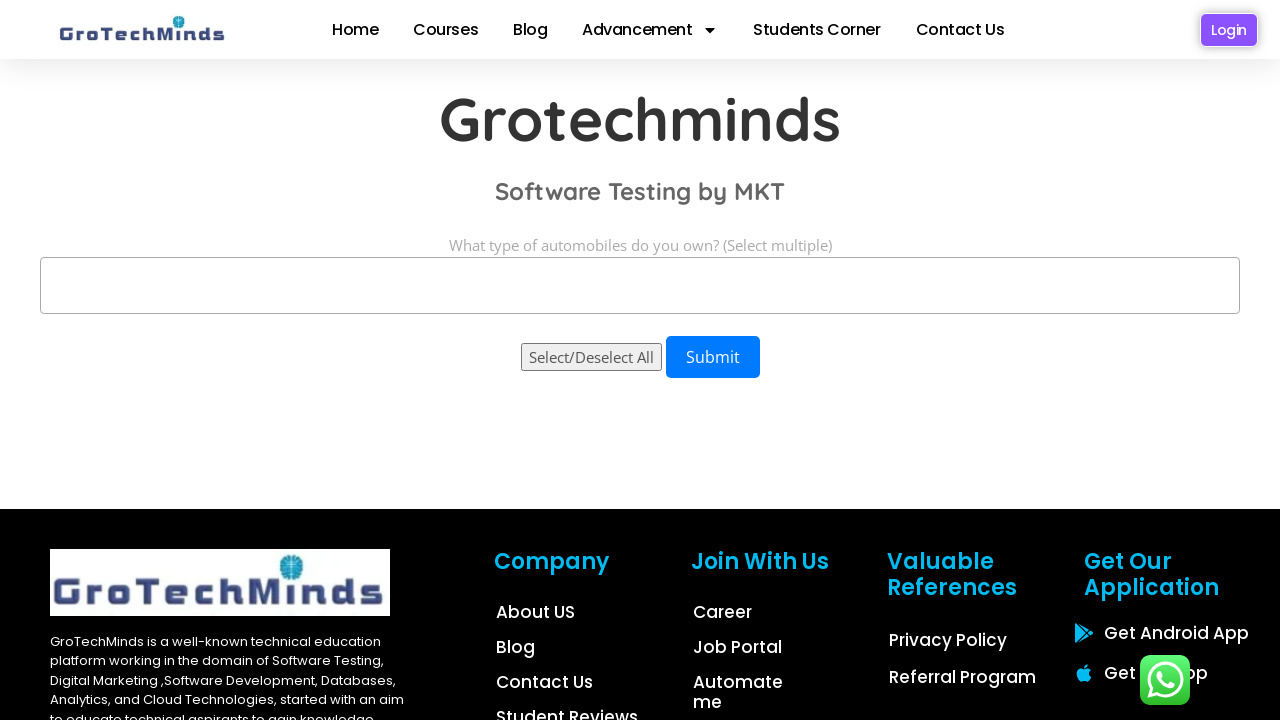

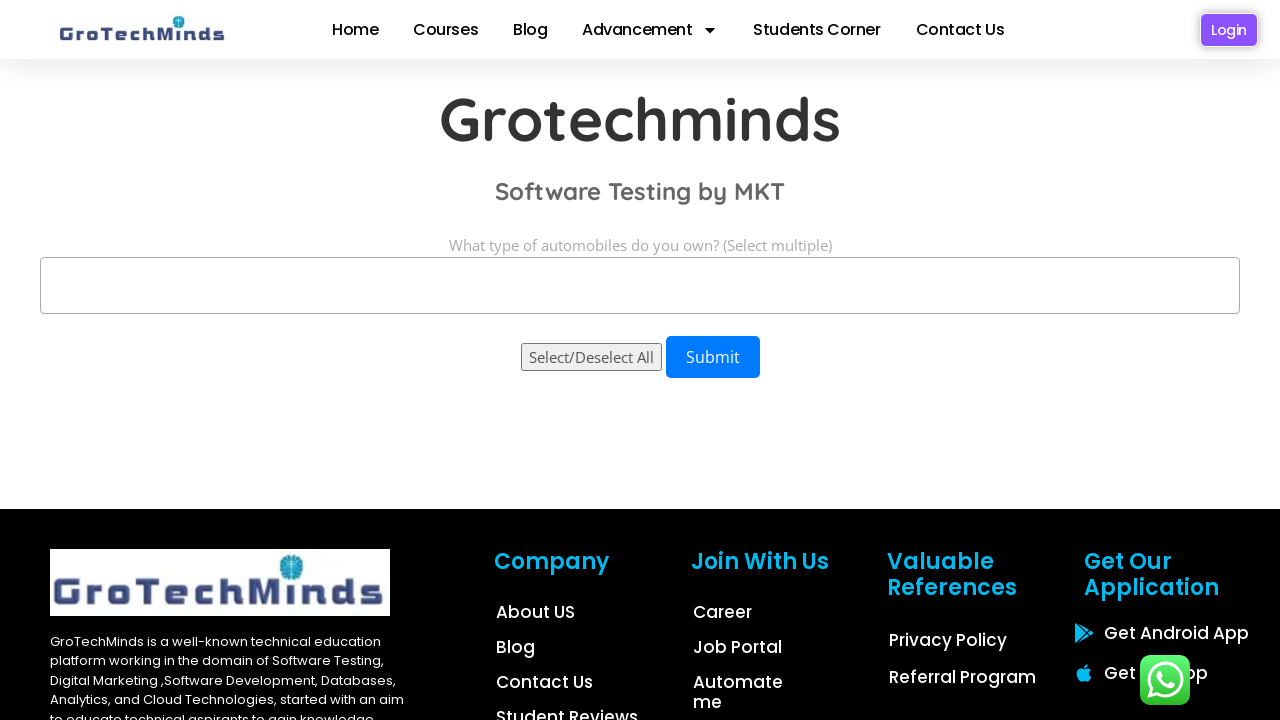